Tests selecting a radio button and verifying the selection is displayed

Starting URL: https://demoqa.com/radio-button

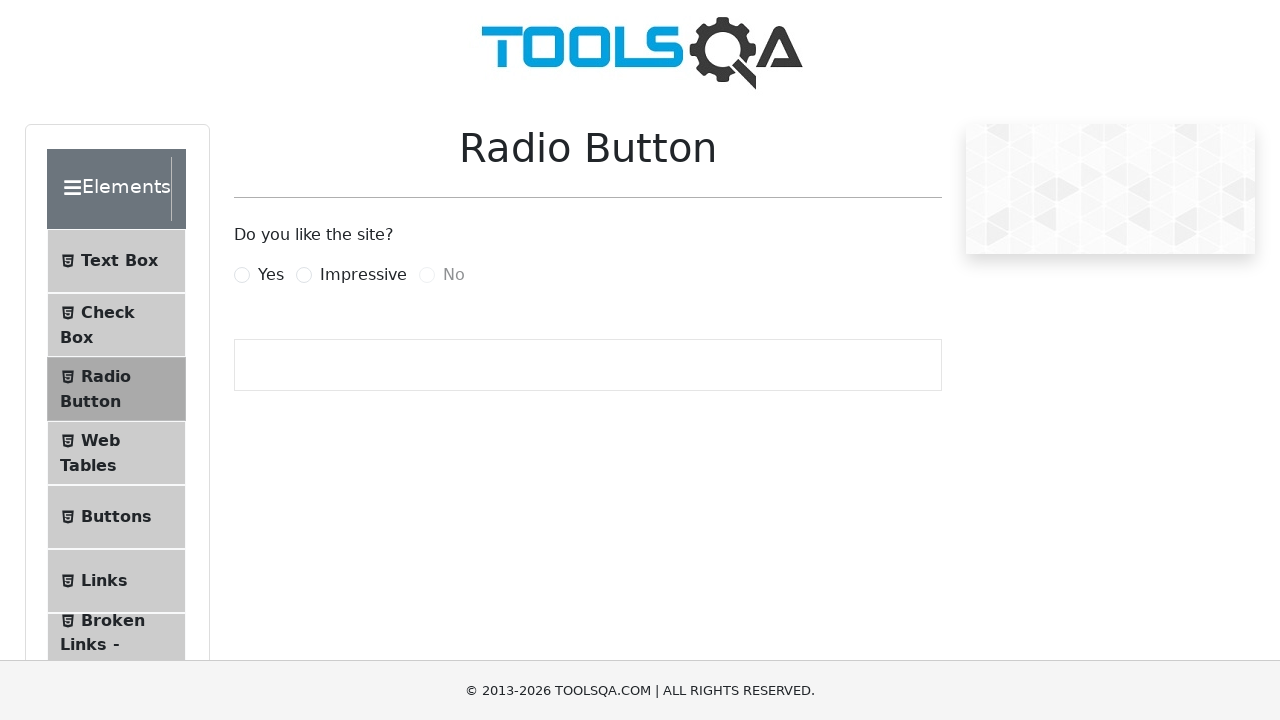

Clicked the Impressive radio button label at (363, 275) on [for='impressiveRadio']
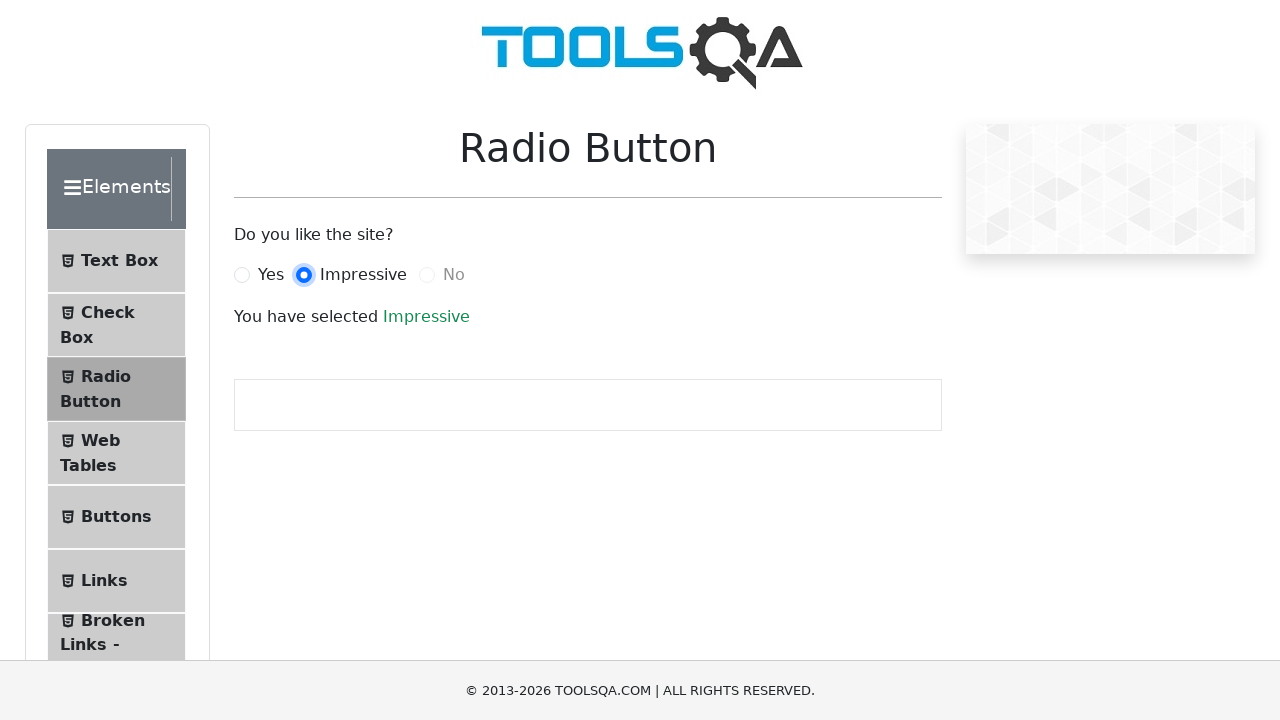

Success text appeared confirming radio button selection
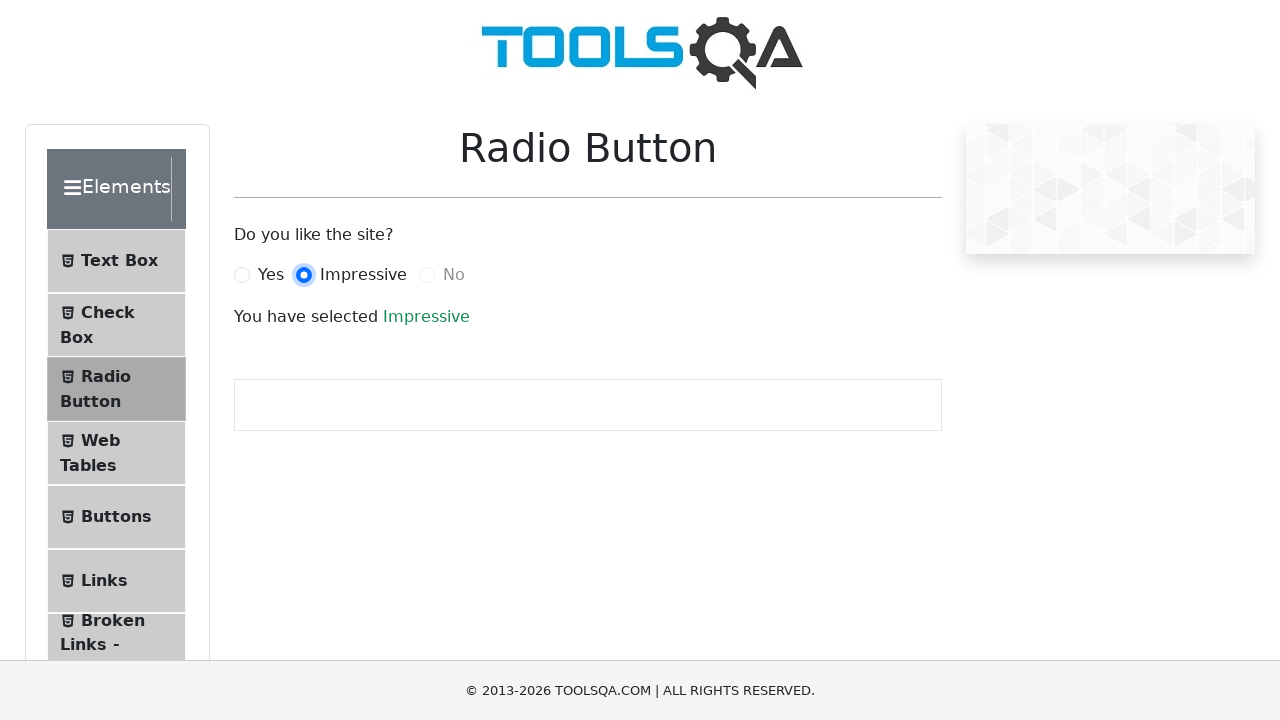

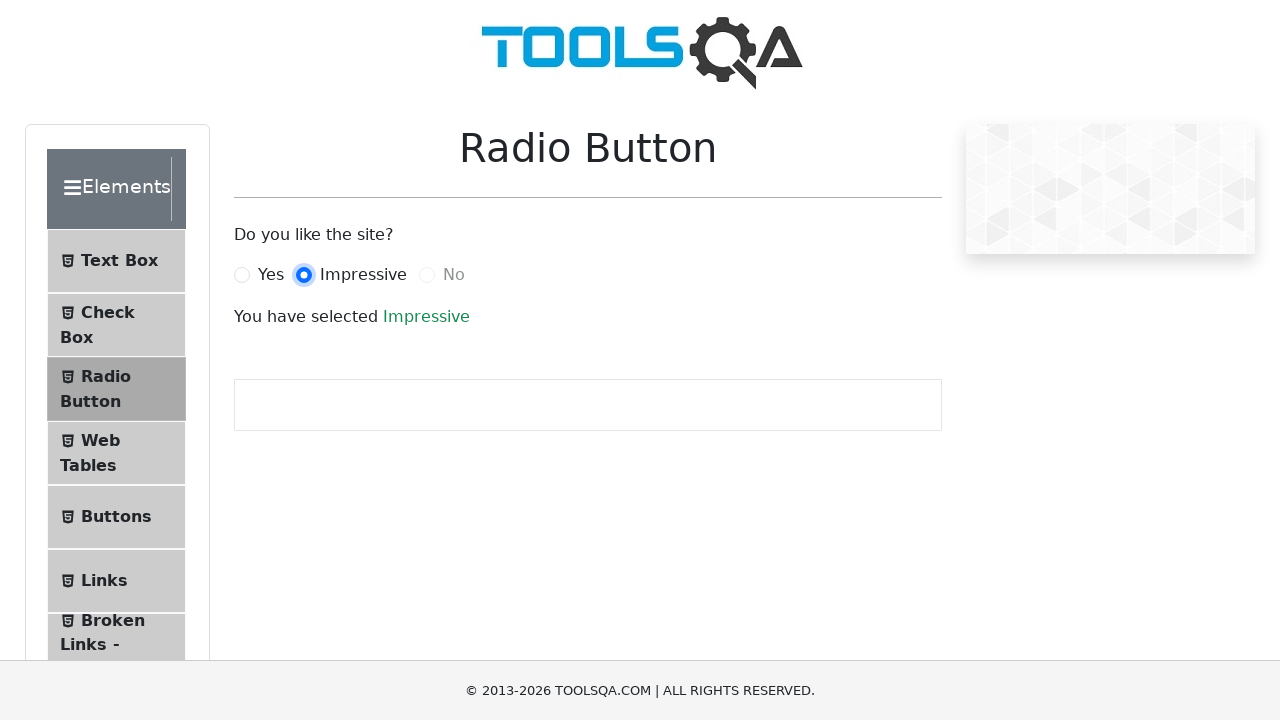